Tests drag and drop functionality by dragging a draggable element onto a droppable target

Starting URL: https://jqueryui.com/resources/demos/droppable/default.html

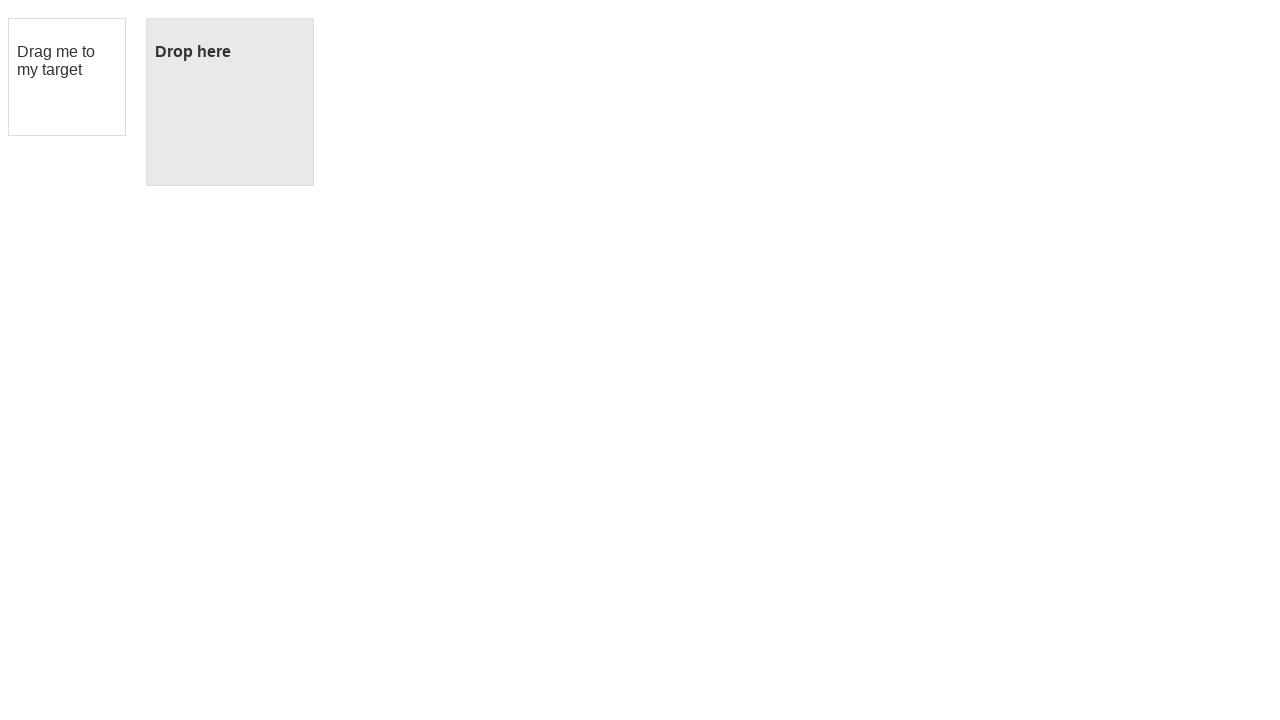

Waited for draggable element to be ready
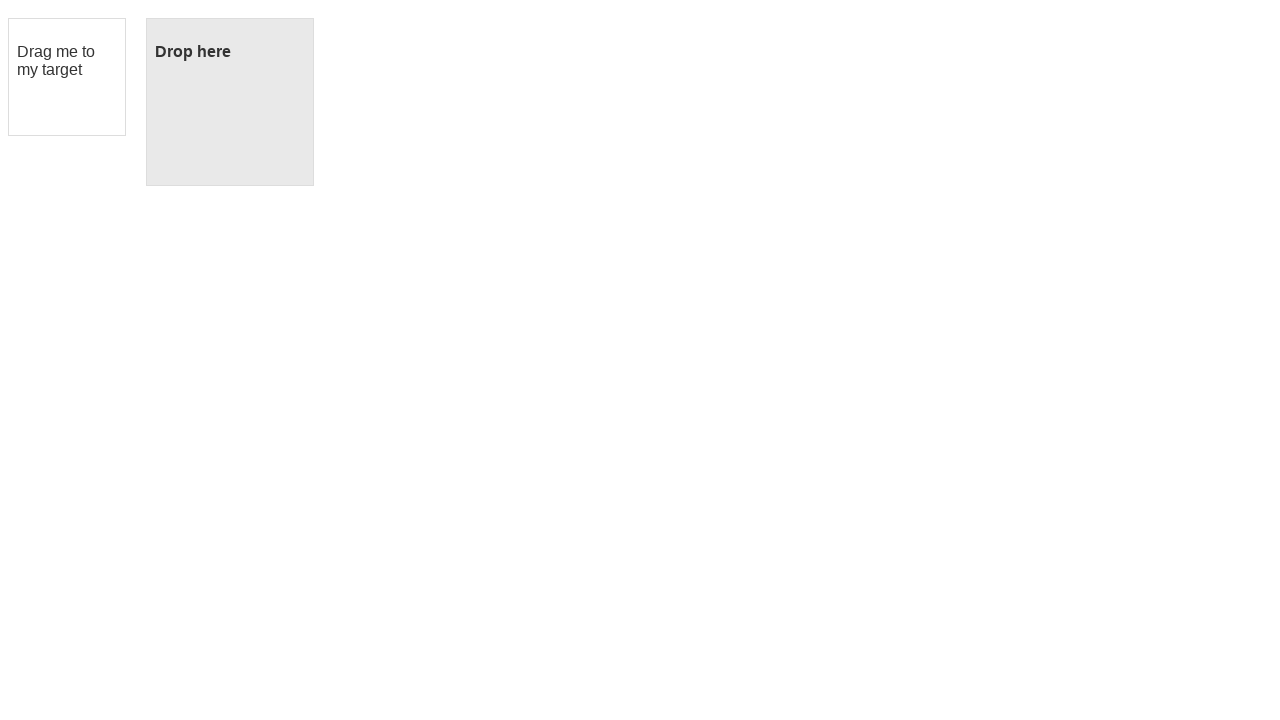

Waited for droppable target to be ready
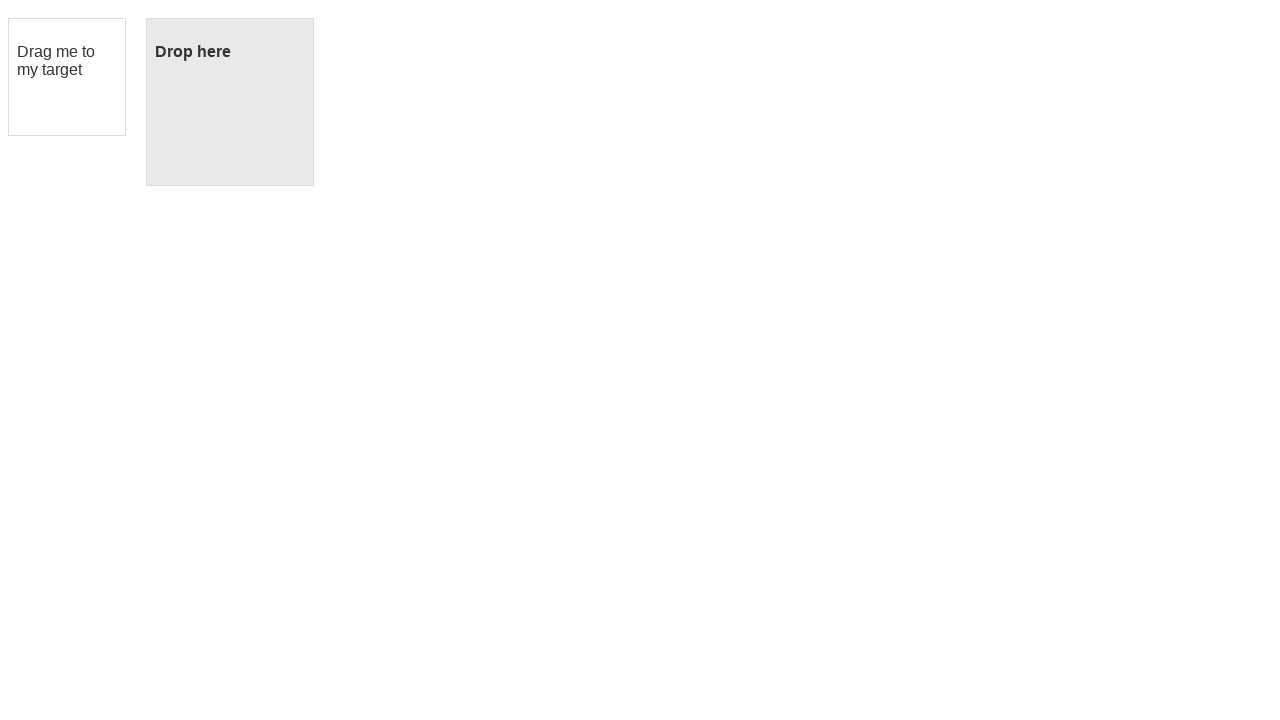

Located draggable element
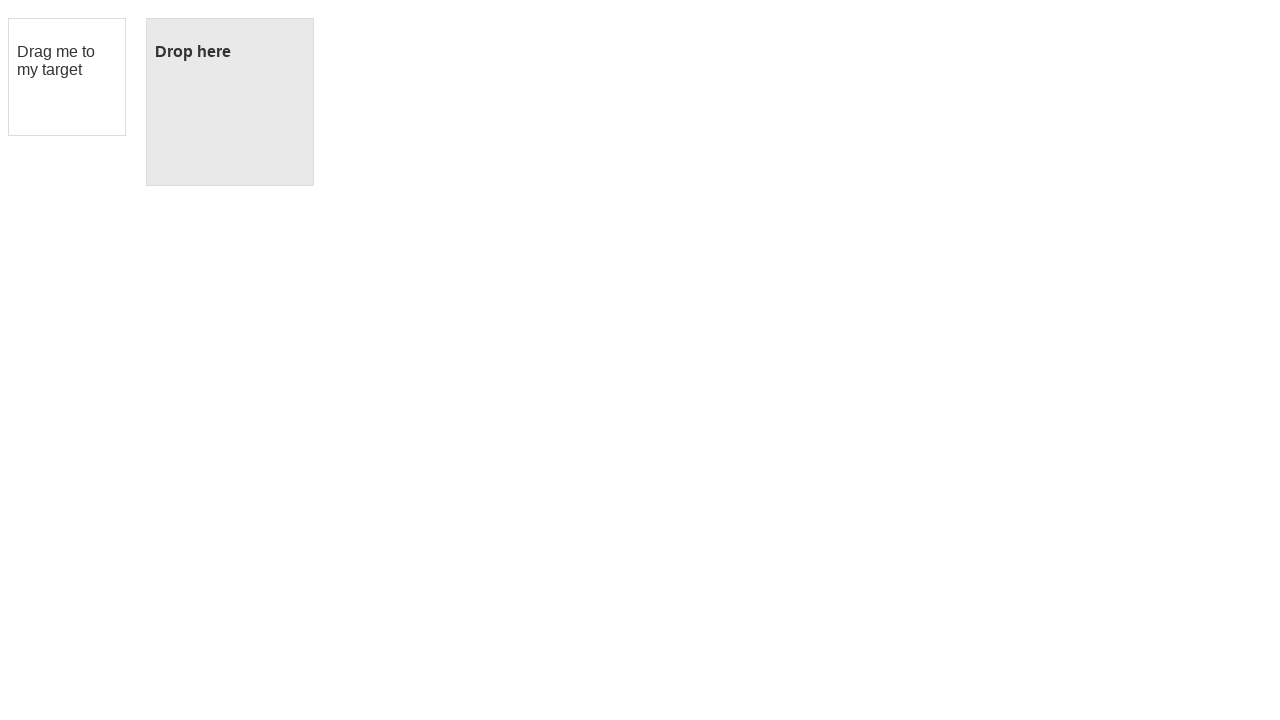

Located droppable target
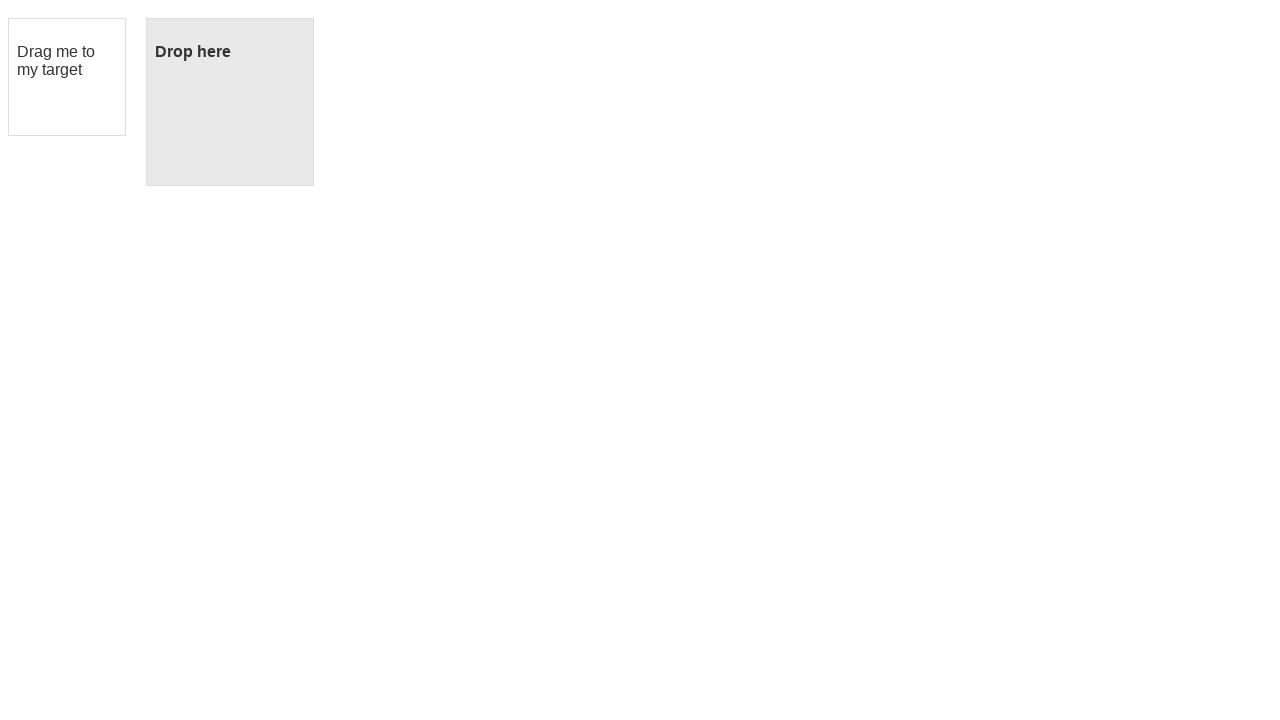

Dragged draggable element onto droppable target at (230, 102)
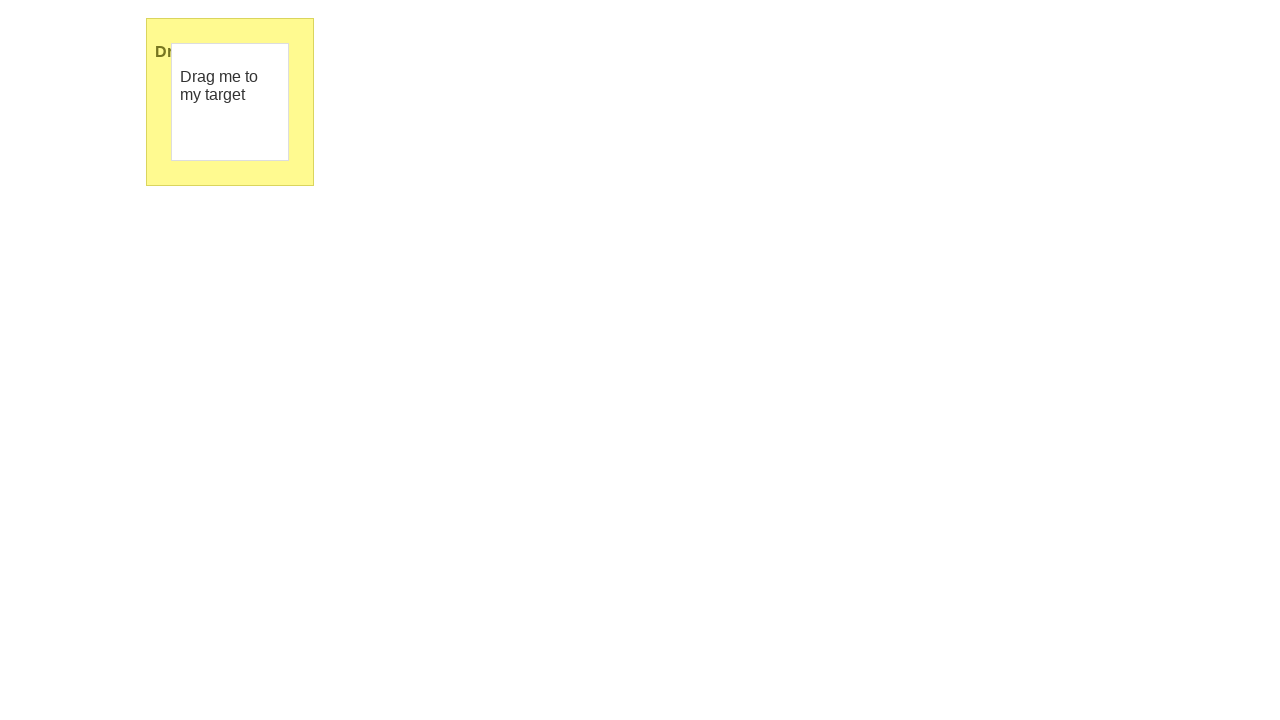

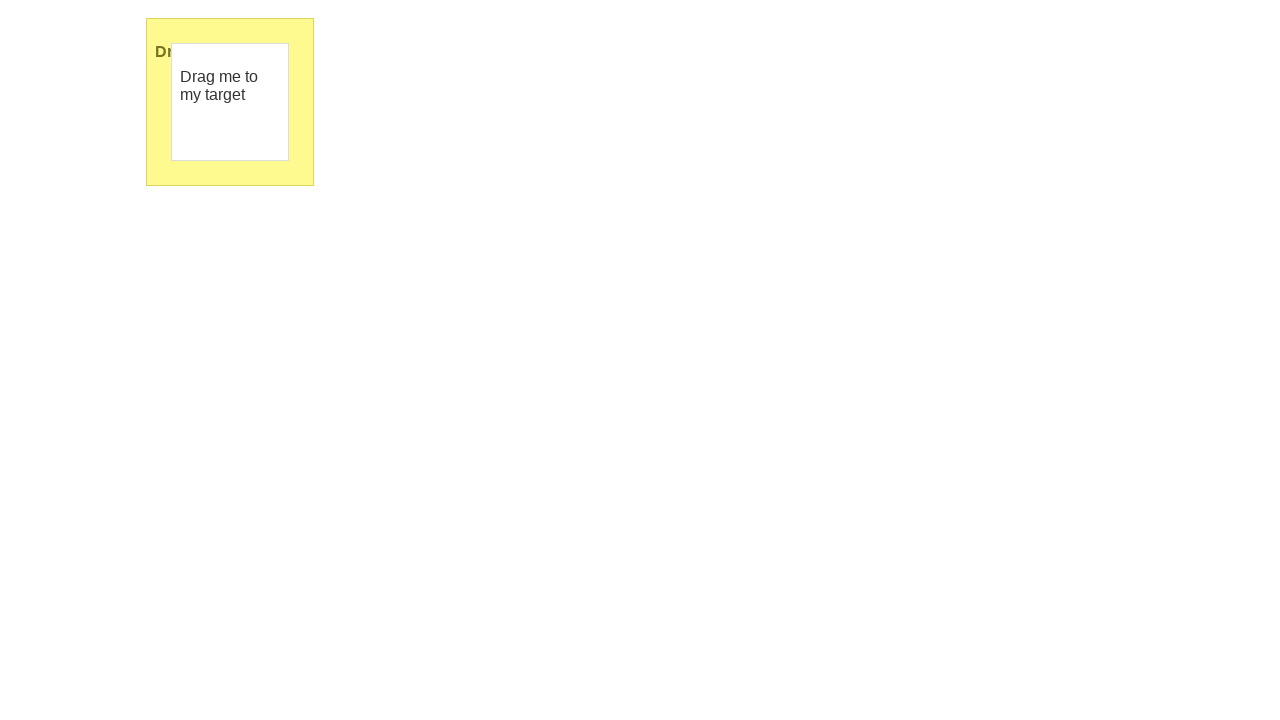